Navigates to Ola Cabs website and attempts to perform a forward navigation action. Since there is no back navigation prior, this tests the forward navigation method behavior on initial page load.

Starting URL: https://www.olacabs.com/

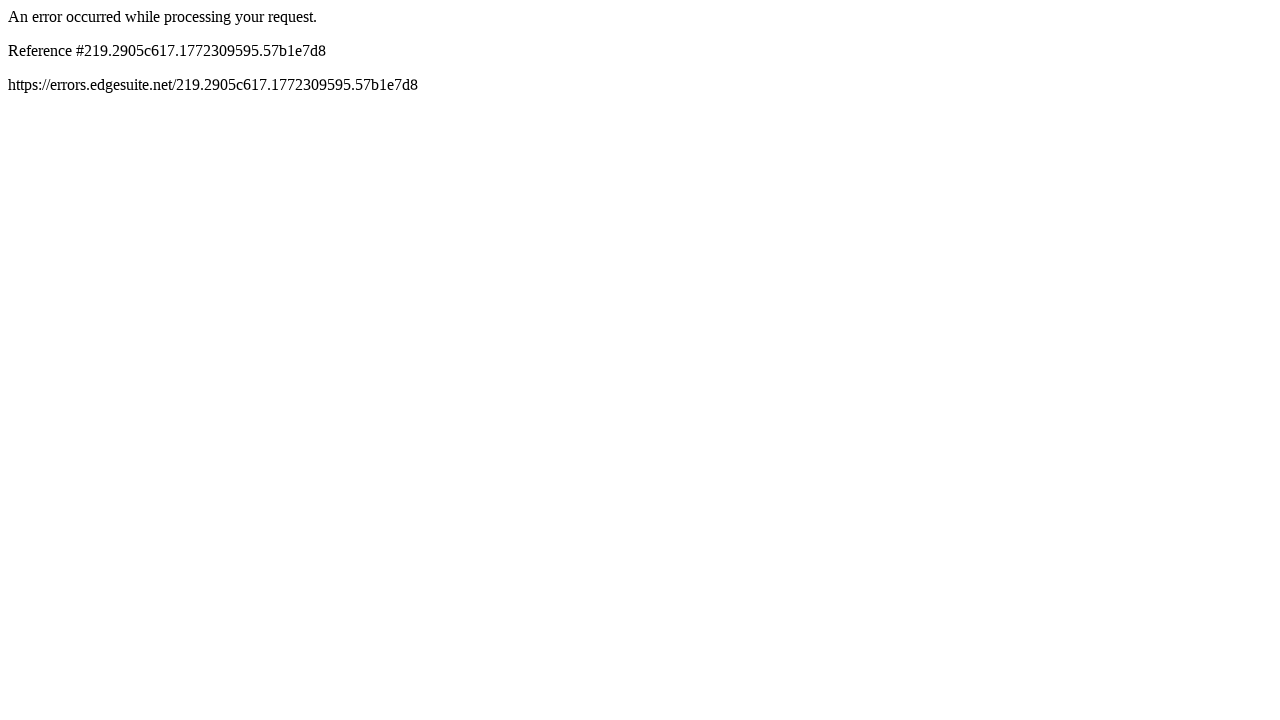

Navigated to Ola Cabs website (https://www.olacabs.com/)
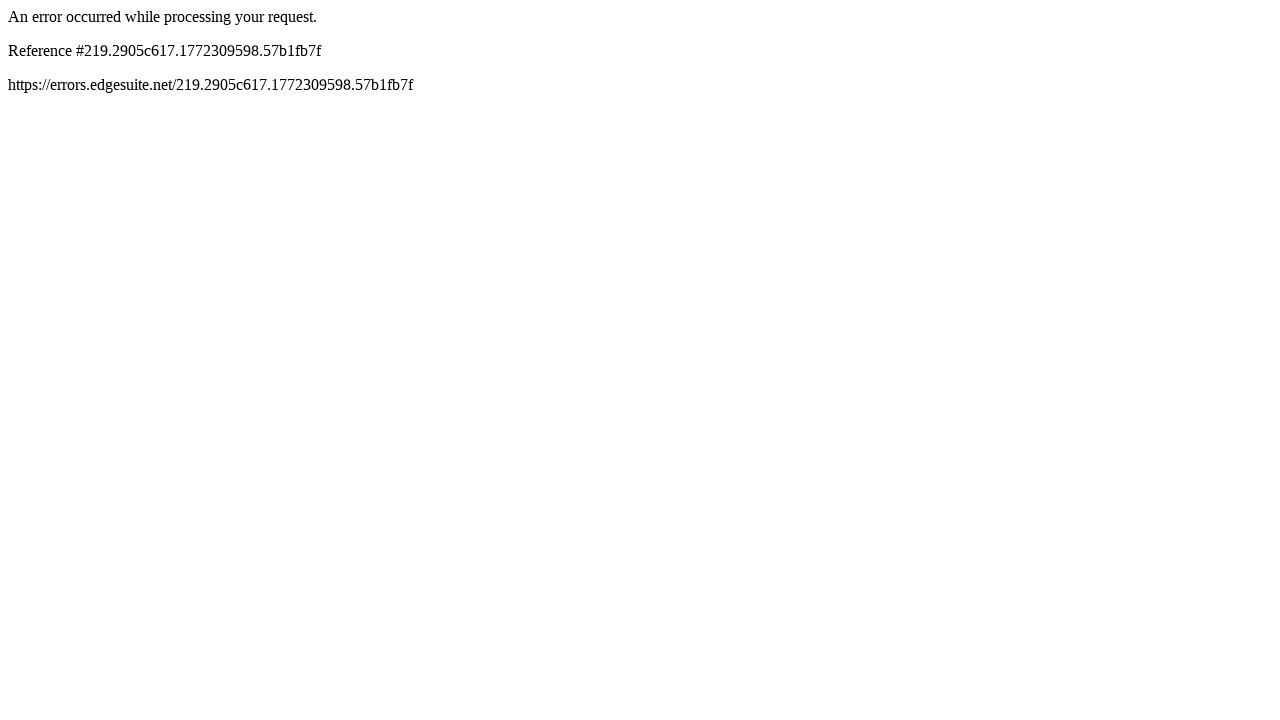

Attempted forward navigation on initial page load (no back history exists)
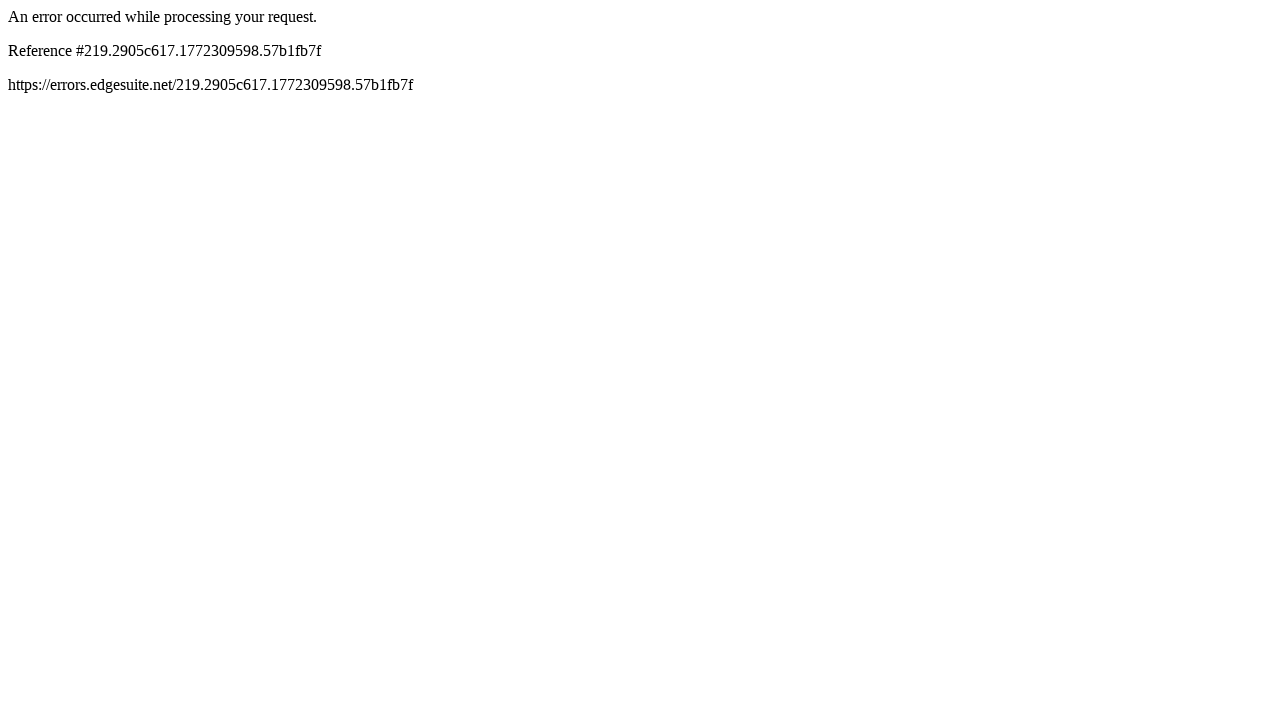

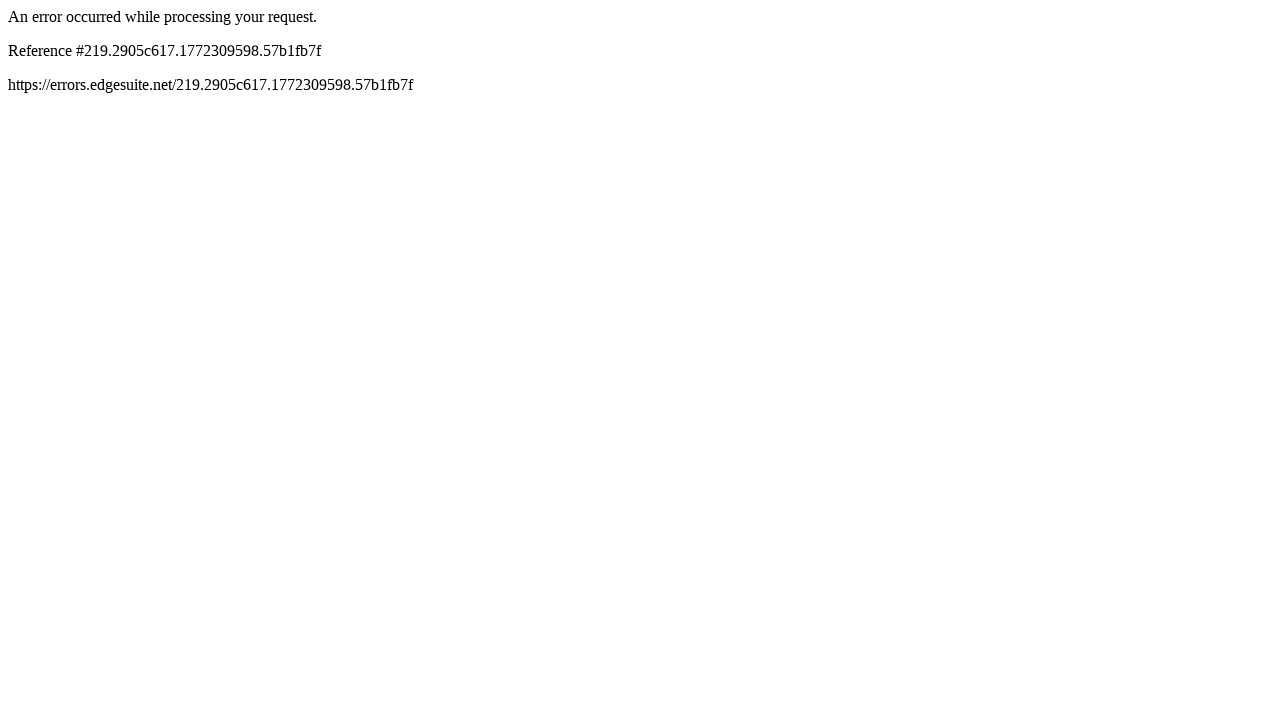